Tests the add/remove elements functionality by clicking the "Add Element" button to create a delete button, verifying it appears, then clicking the delete button and verifying it disappears.

Starting URL: http://the-internet.herokuapp.com/add_remove_elements/

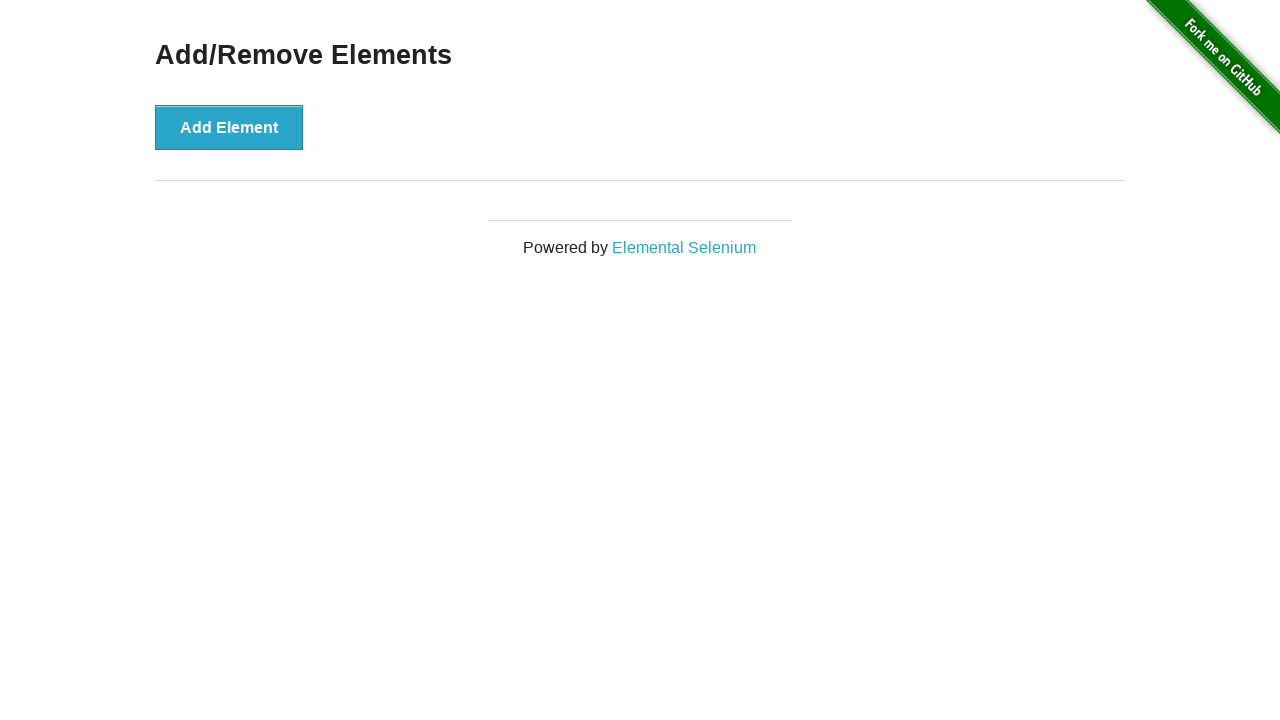

Clicked the 'Add Element' button to create a delete button at (229, 127) on xpath=//button[contains(text(),'Add Element')]
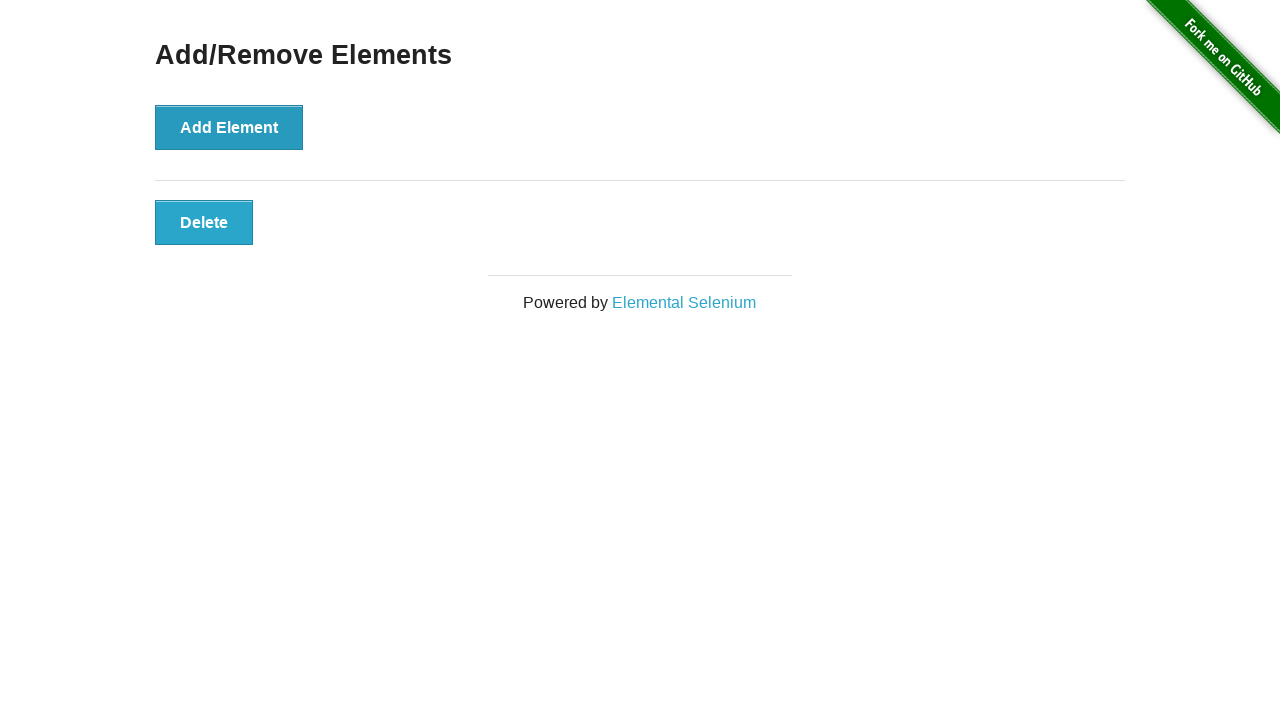

Delete button appeared after clicking Add Element
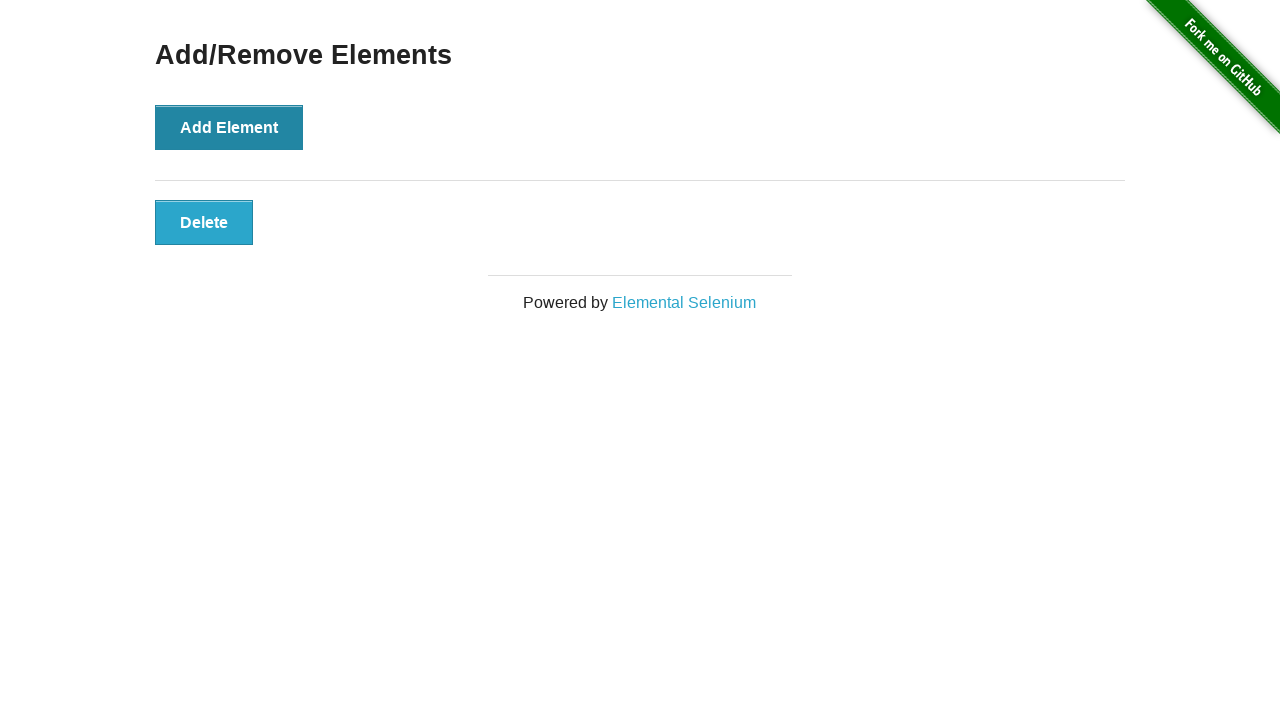

Verified that the Delete button is visible
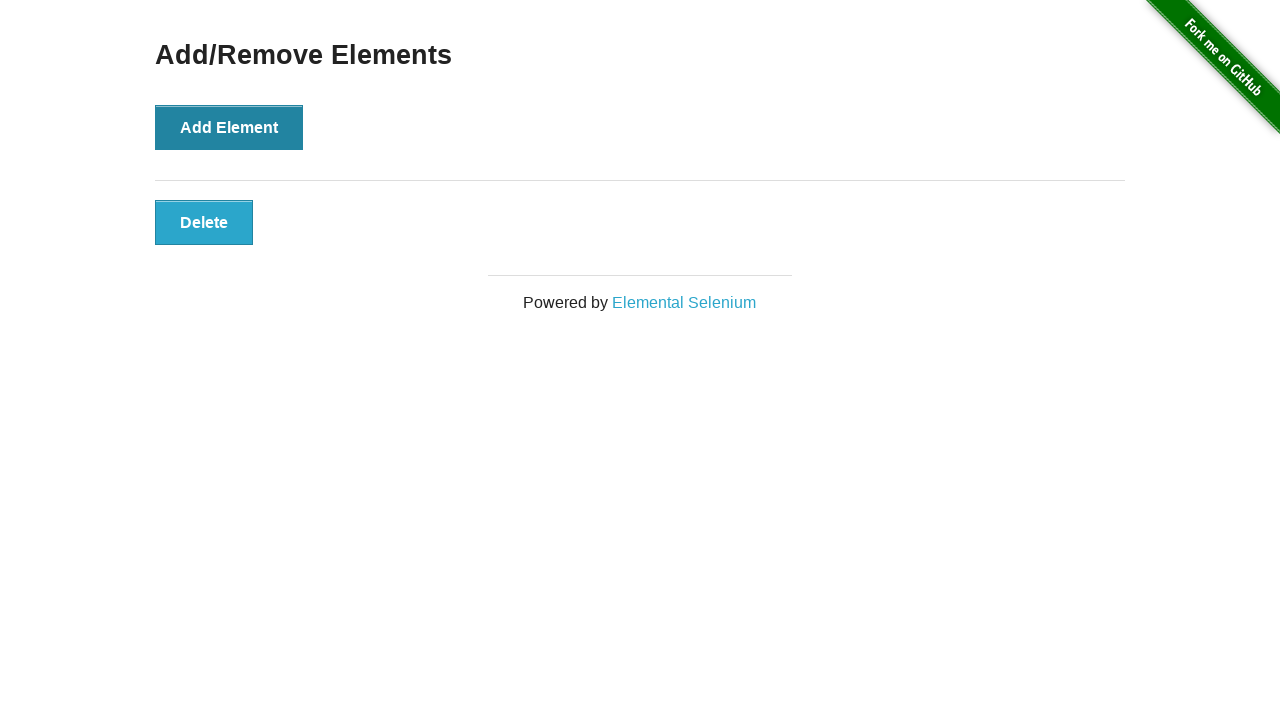

Clicked the Delete button to remove the element at (204, 222) on xpath=//button[contains(.,'Delete')]
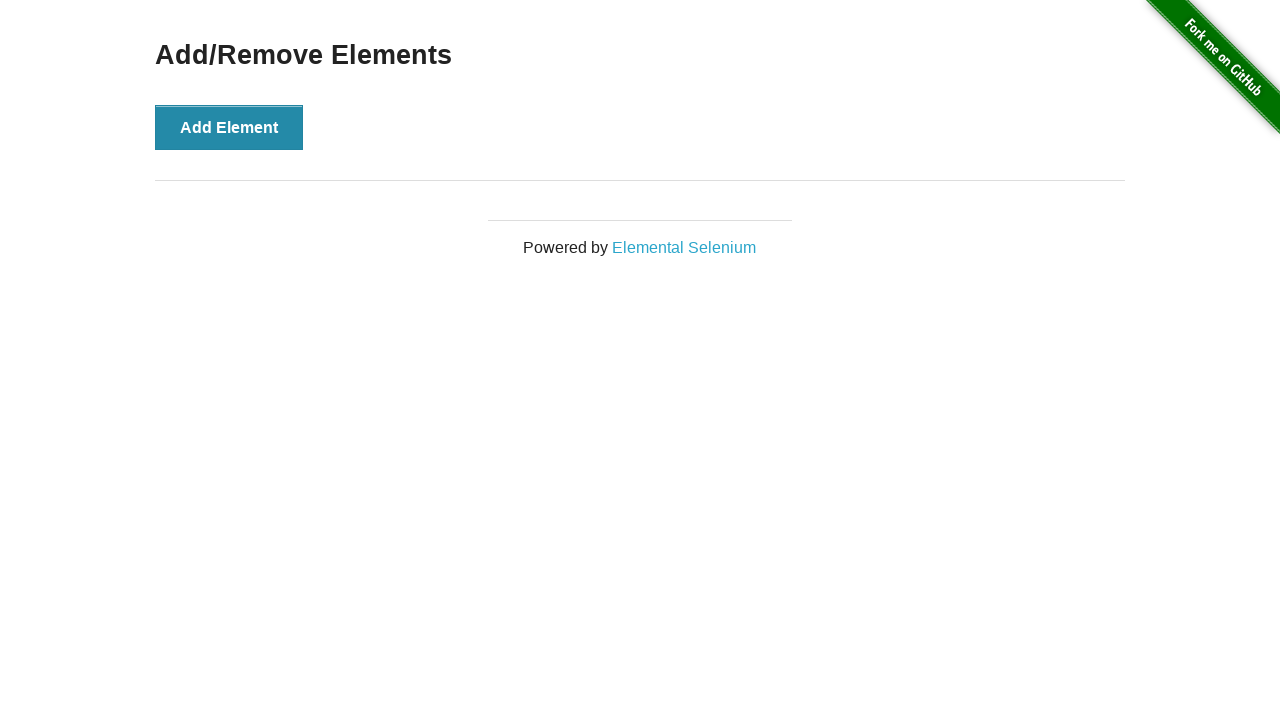

Verified that the Delete button has disappeared
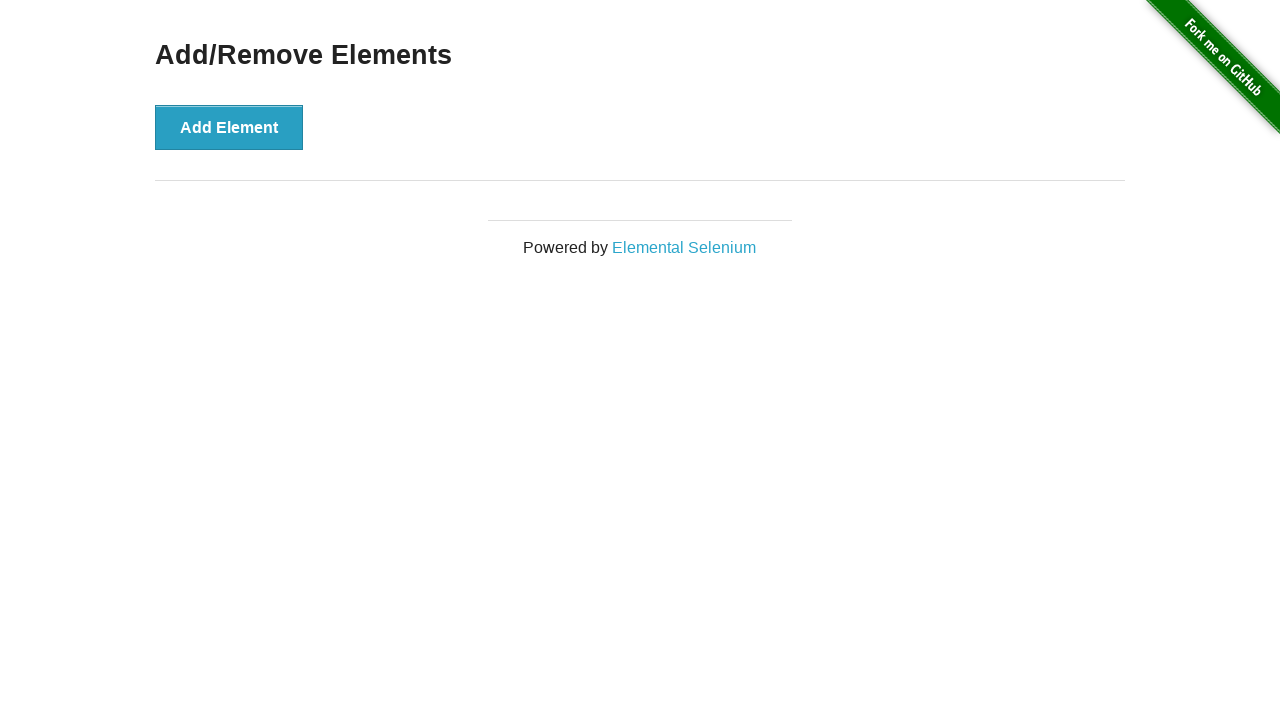

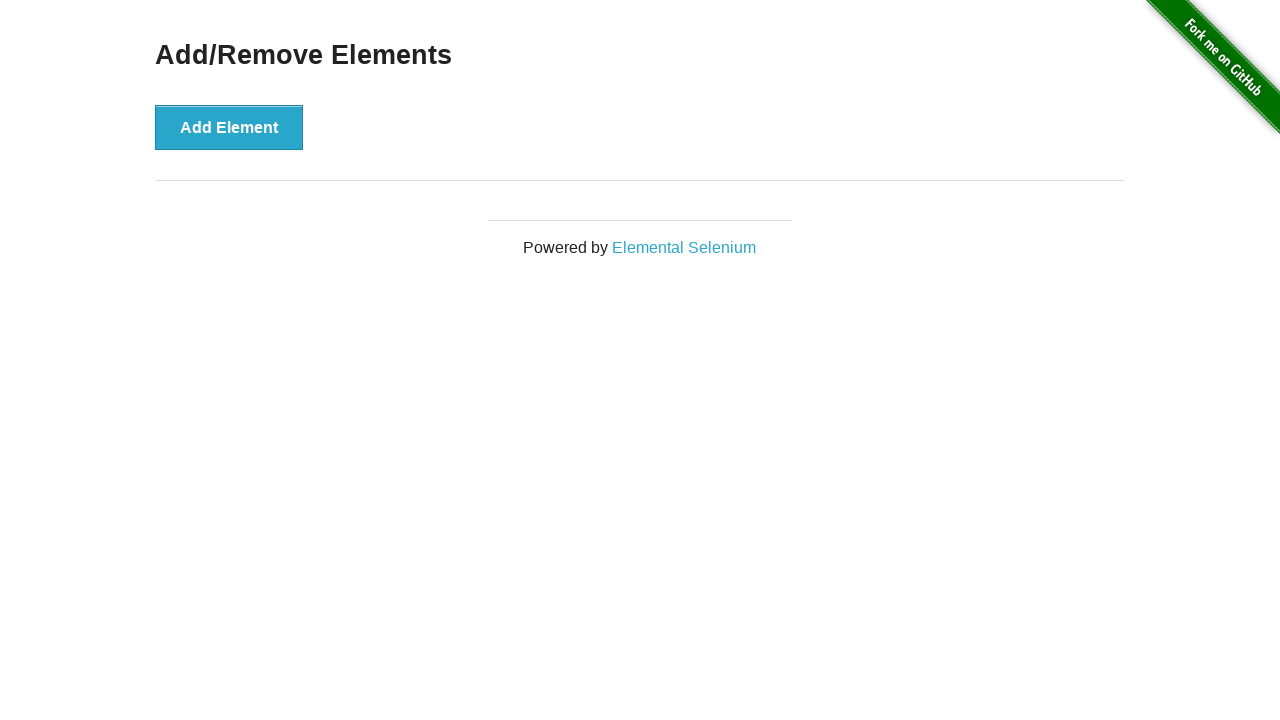